Tests Shadow DOM interaction by navigating to a PWA books application and entering a search query in an input field that exists within a shadow root.

Starting URL: https://books-pwakit.appspot.com

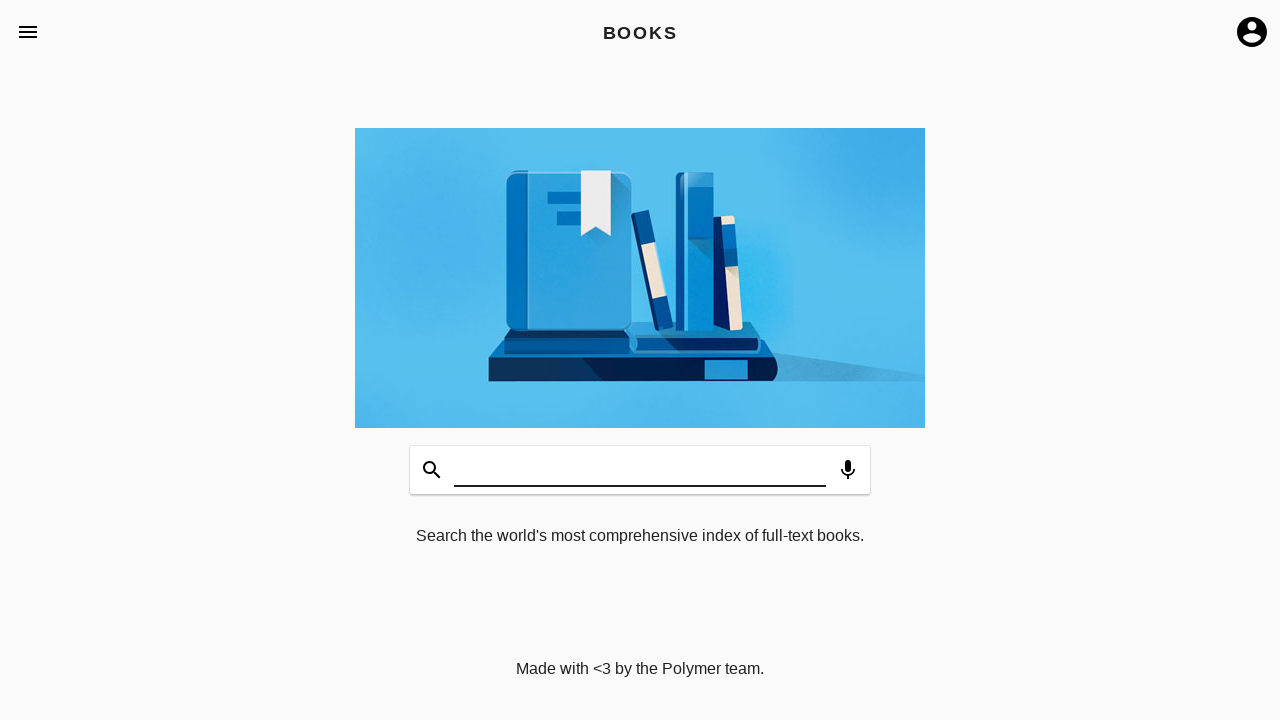

Waited for book-app element with apptitle='BOOKS' to be present
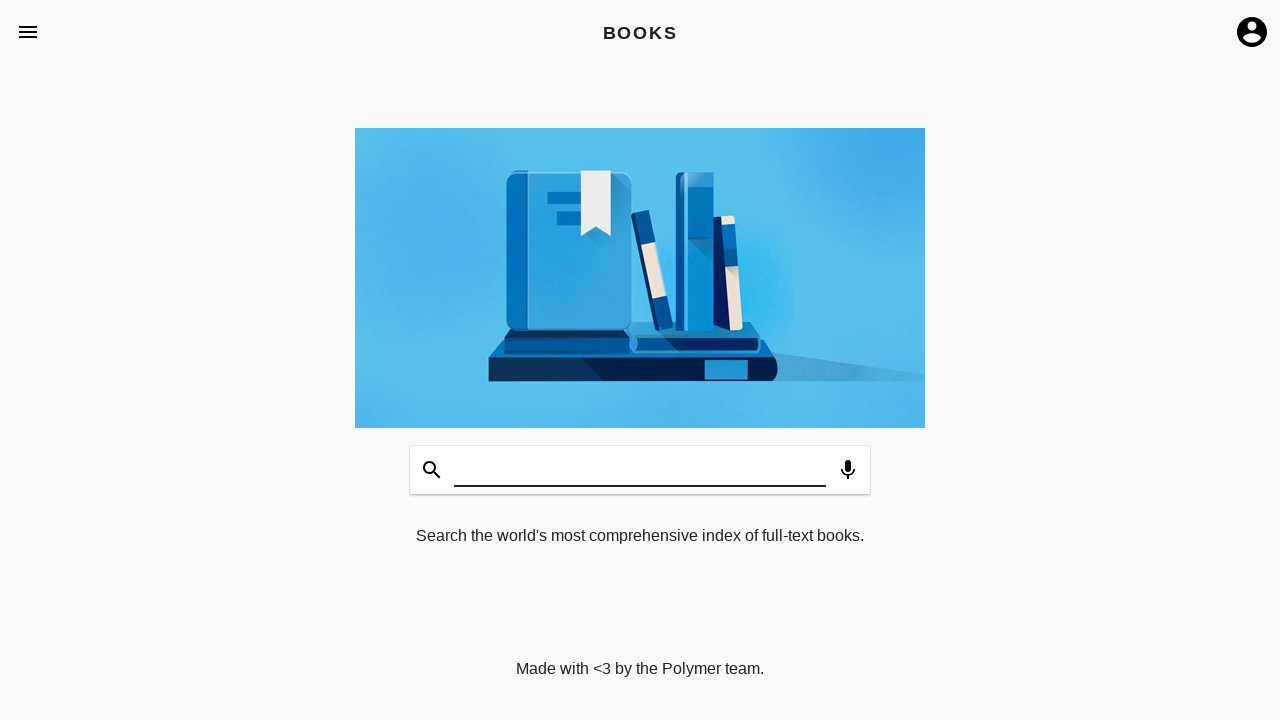

Filled search input field within shadow DOM with 'Money' on book-app[apptitle='BOOKS'] >> #input
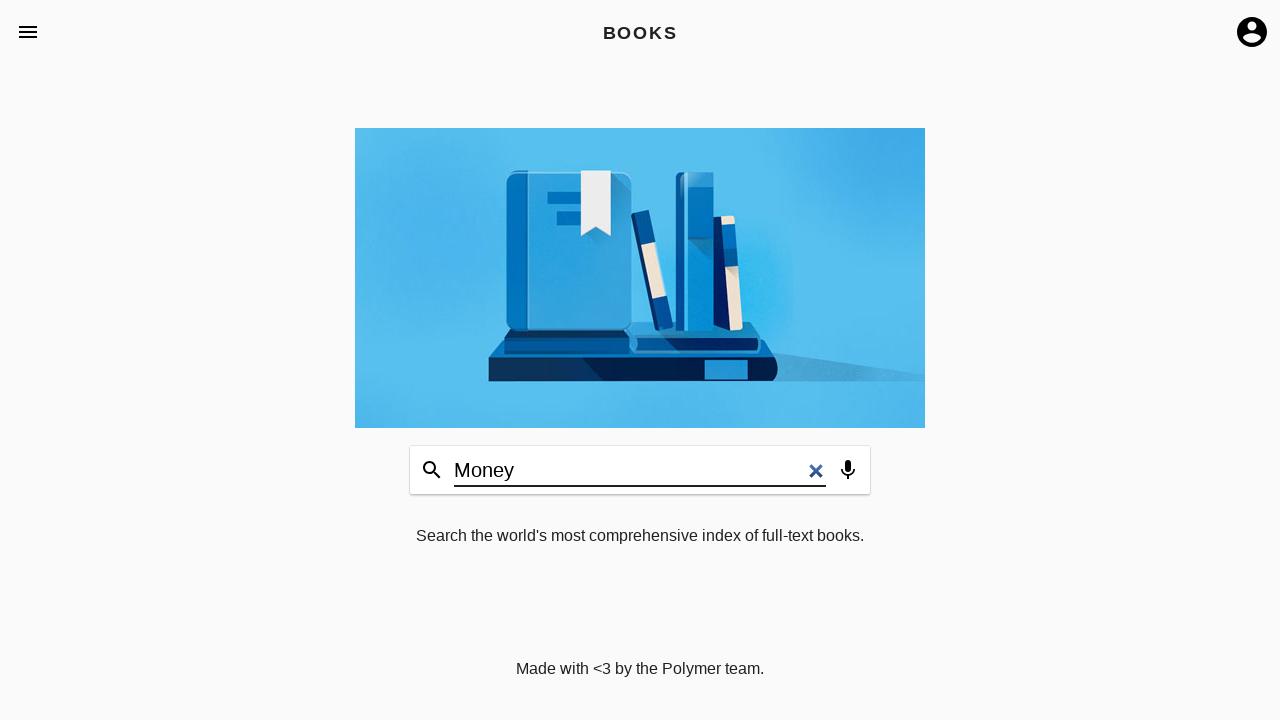

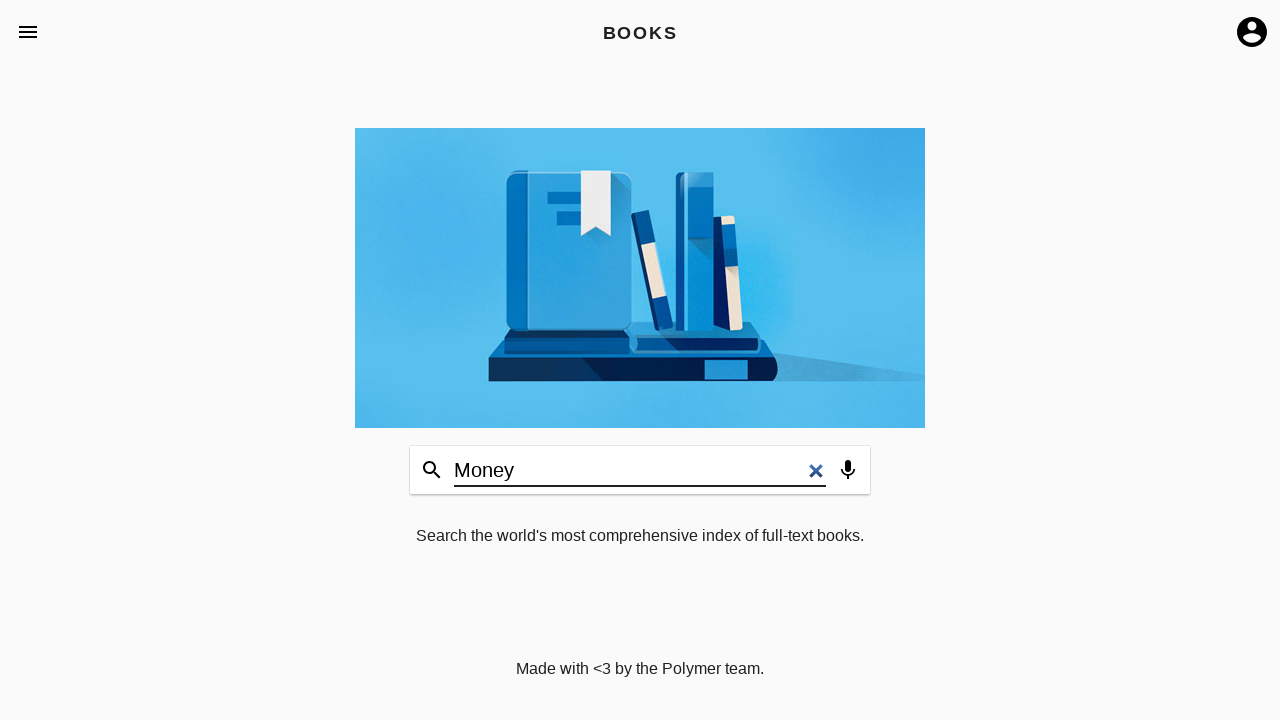